Tests scrolling elements into view that are initially hidden outside their parent's viewable area.

Starting URL: https://example.cypress.io/commands/actions

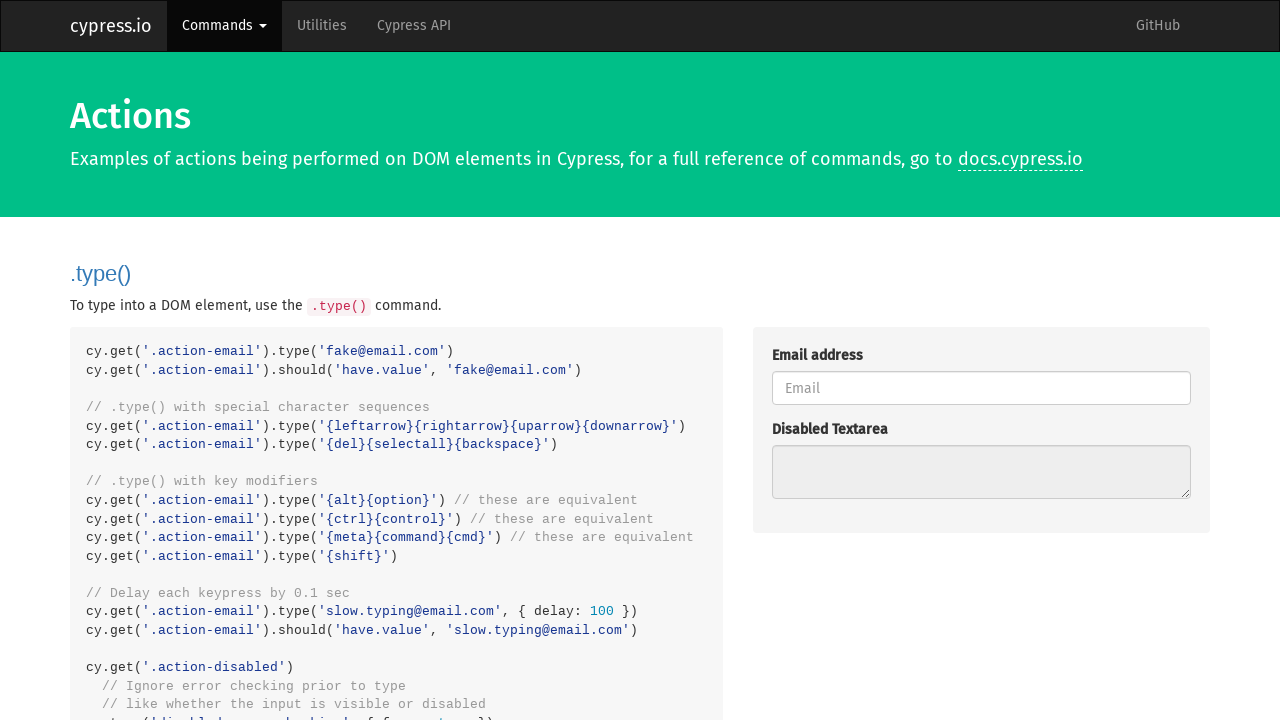

Scrolled horizontal button into view
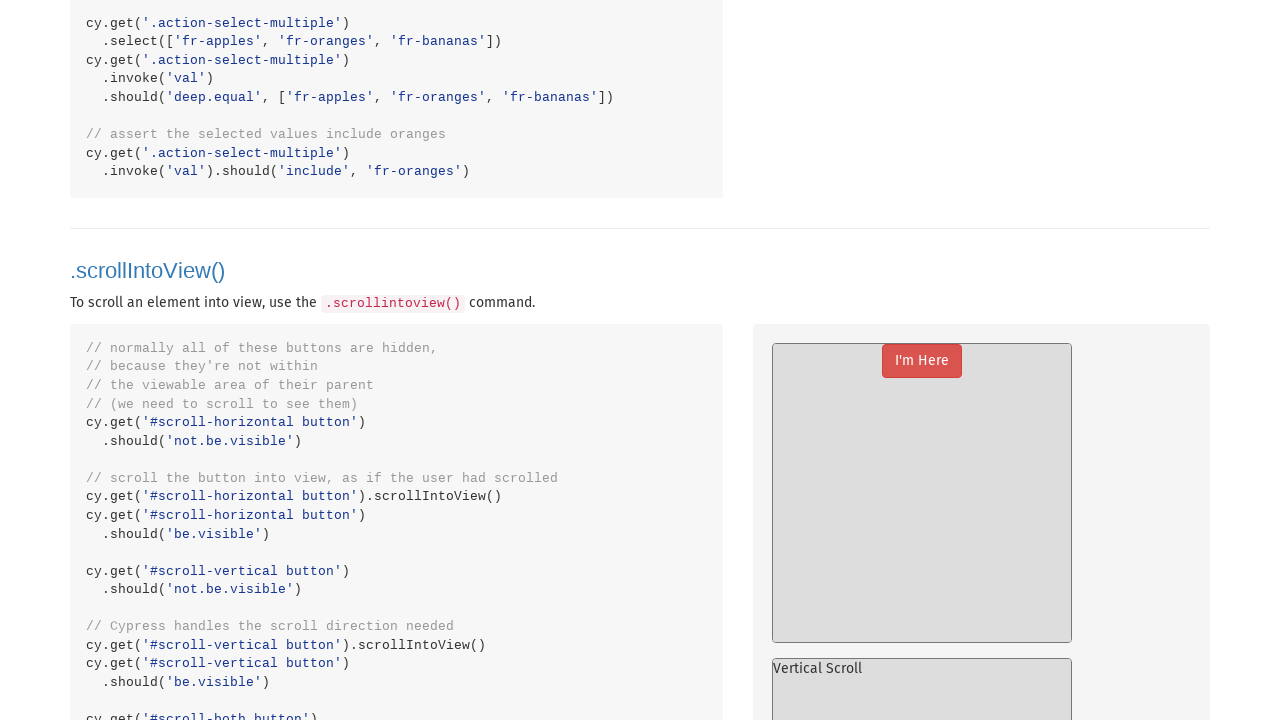

Confirmed horizontal button is visible
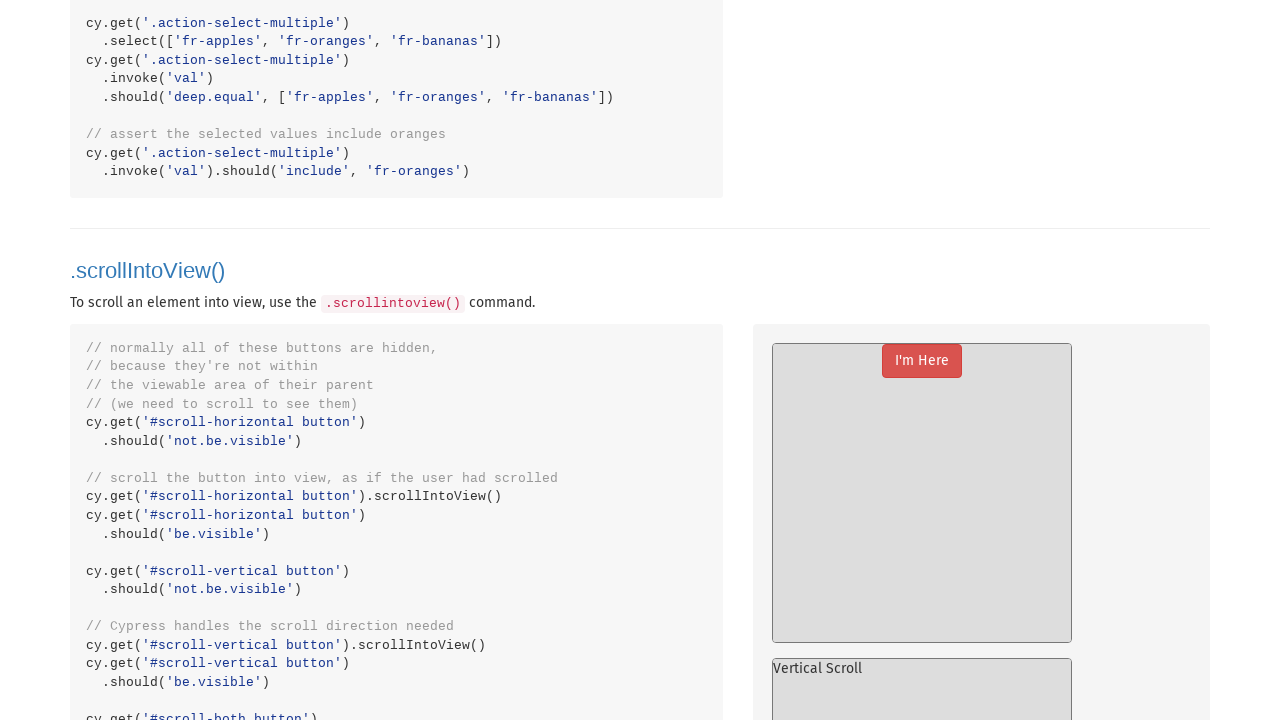

Scrolled vertical button into view
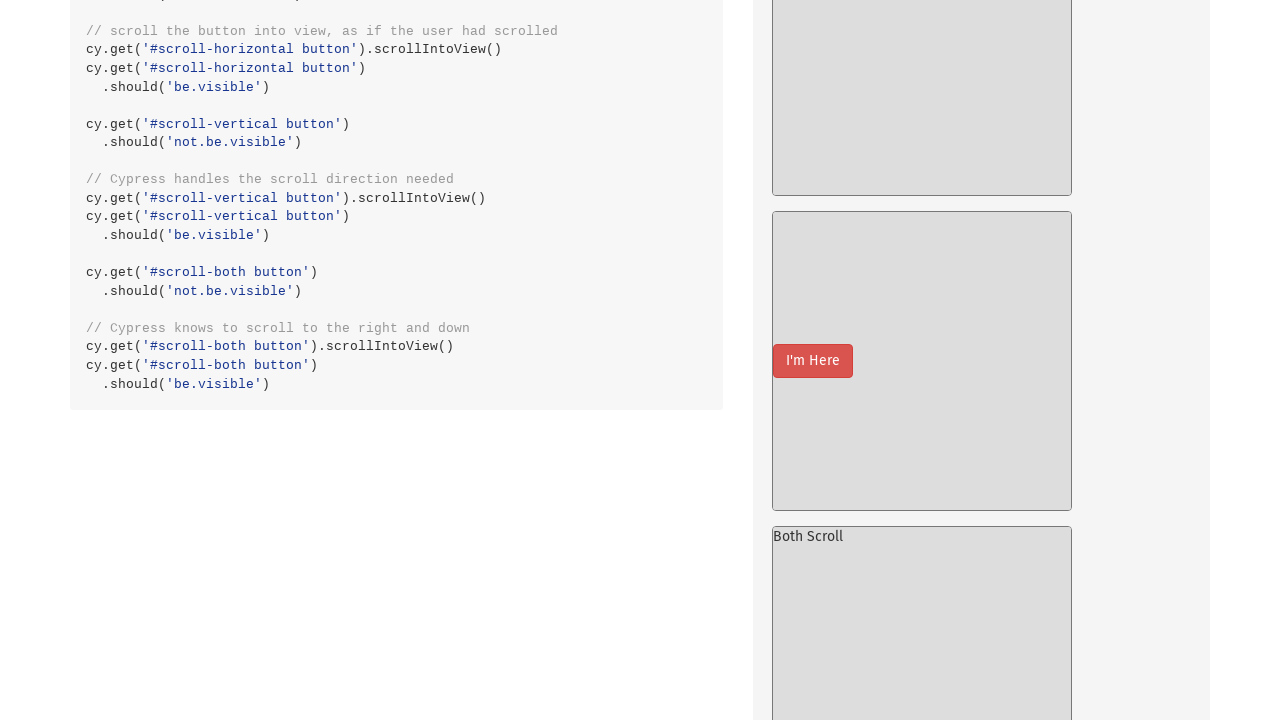

Confirmed vertical button is visible
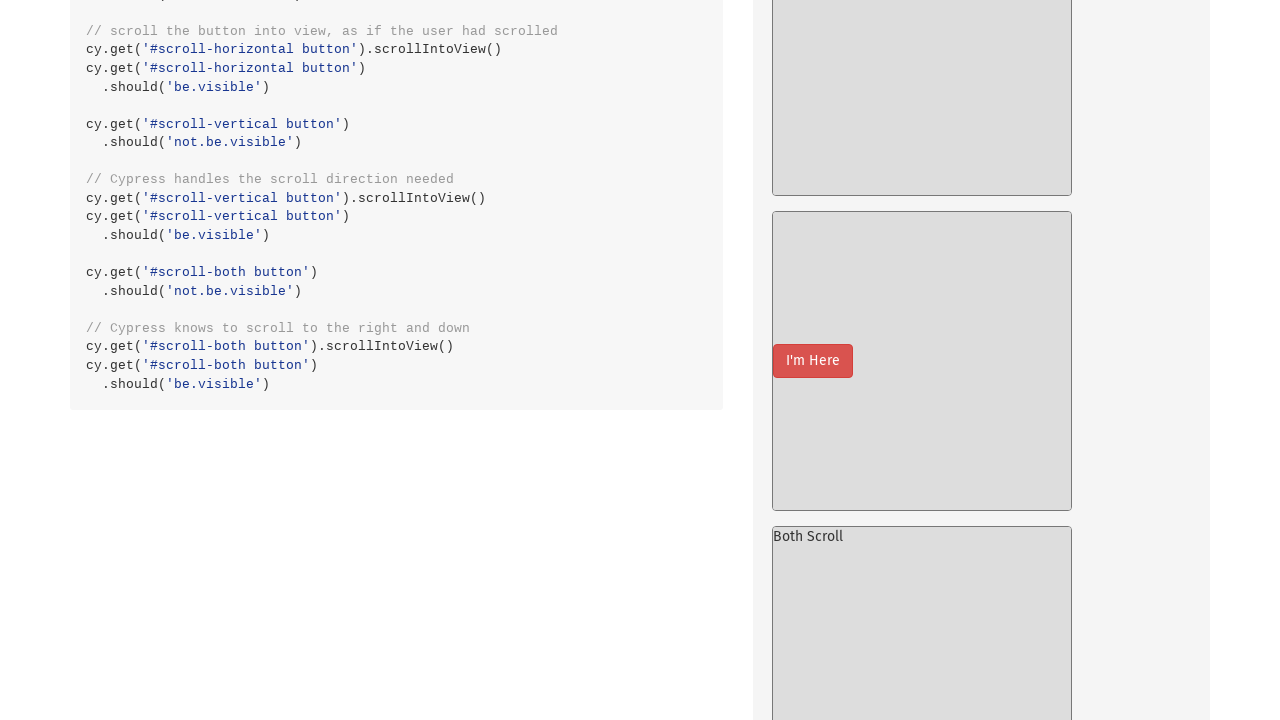

Scrolled both-direction button into view
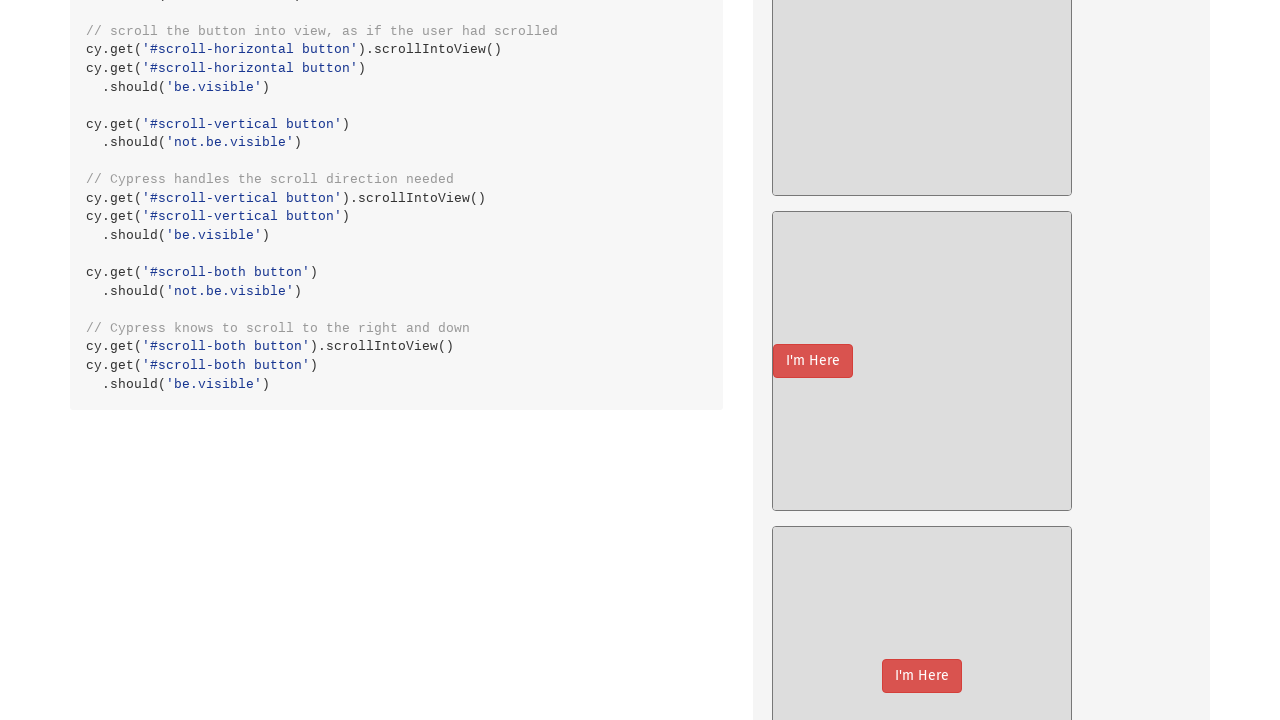

Confirmed both-direction button is visible
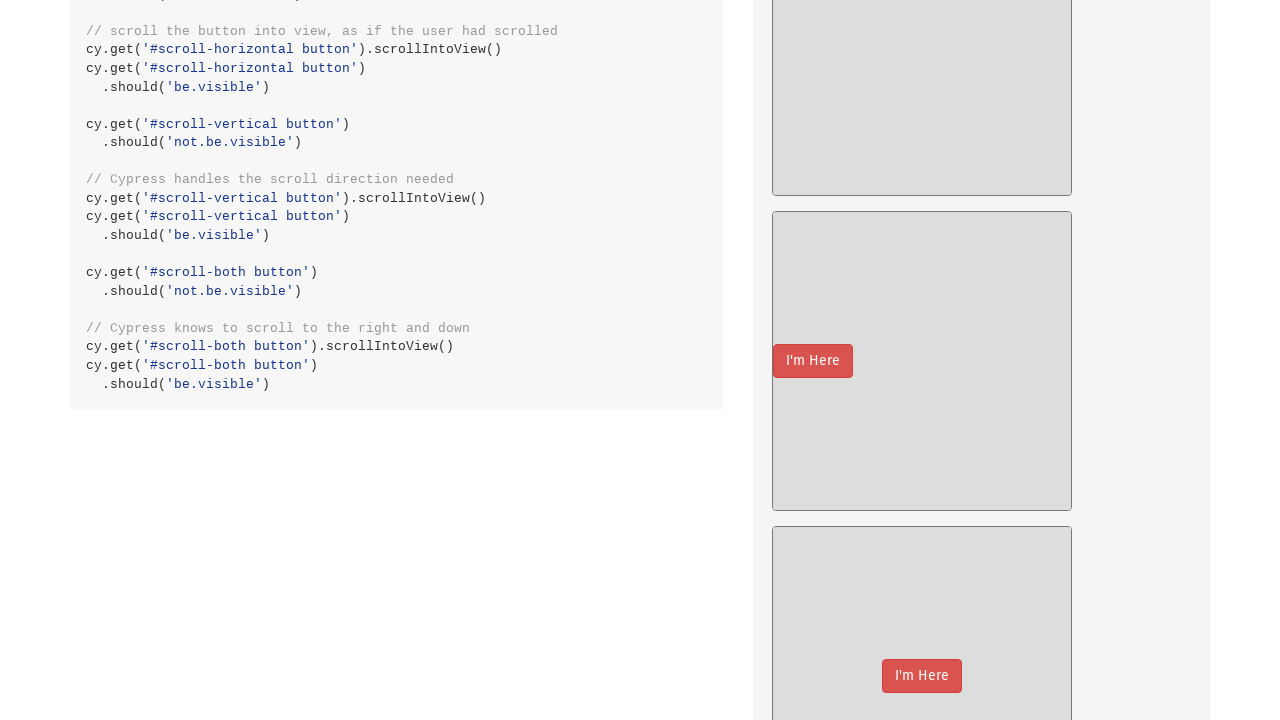

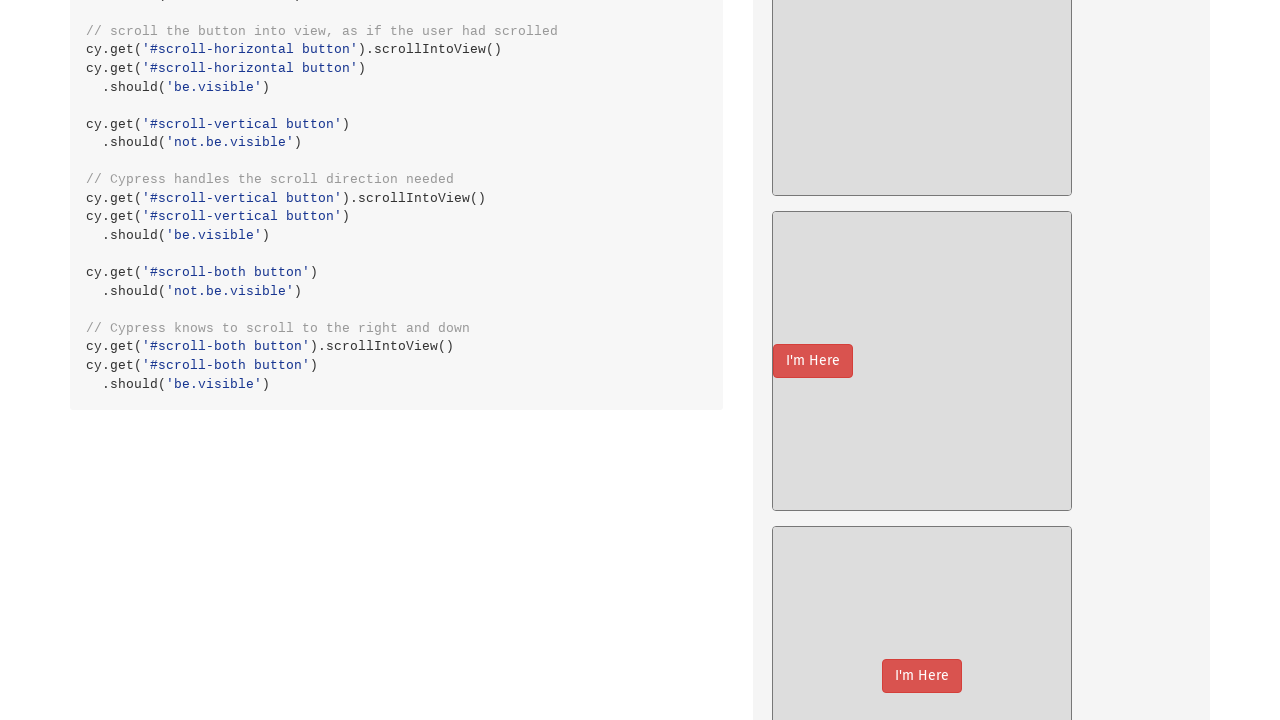